Tests filling out a complete form including name, checkboxes, radio buttons, dropdown selection, and submitting to see a thank you message

Starting URL: https://devexpress.github.io/testcafe/example/

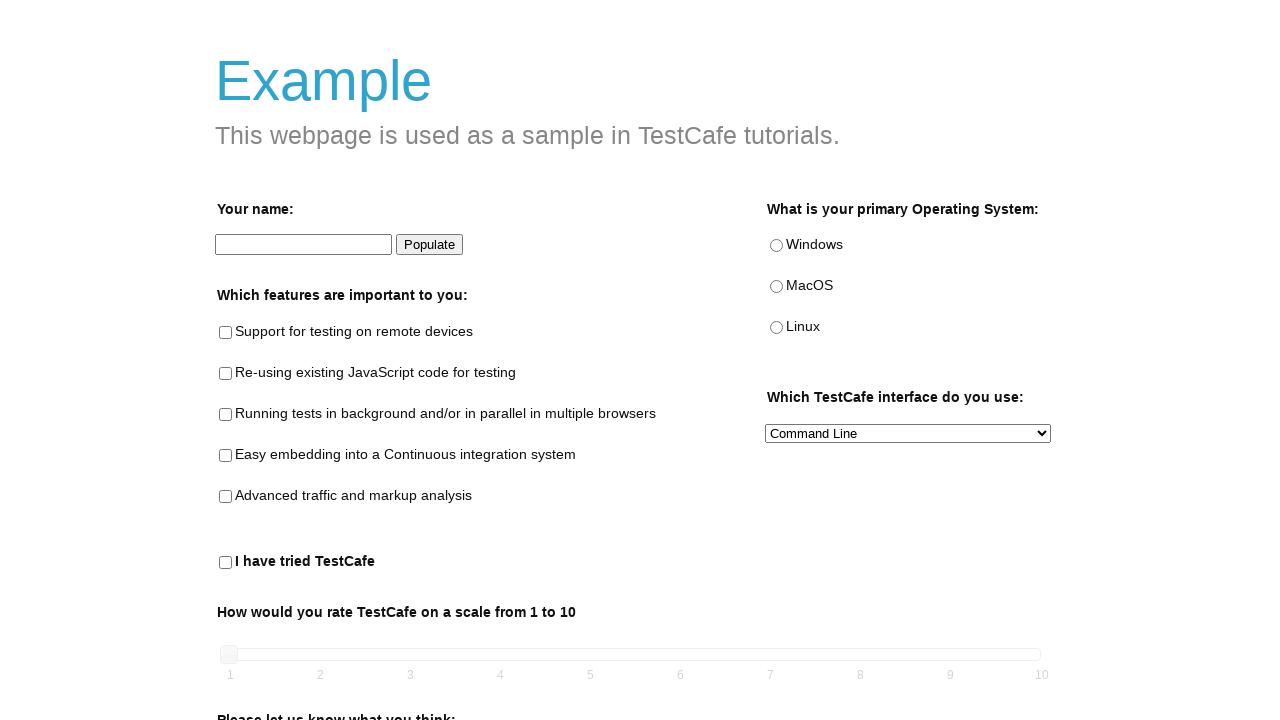

Filled name input field with 'Netanel' on internal:testid=[data-testid="name-input"s]
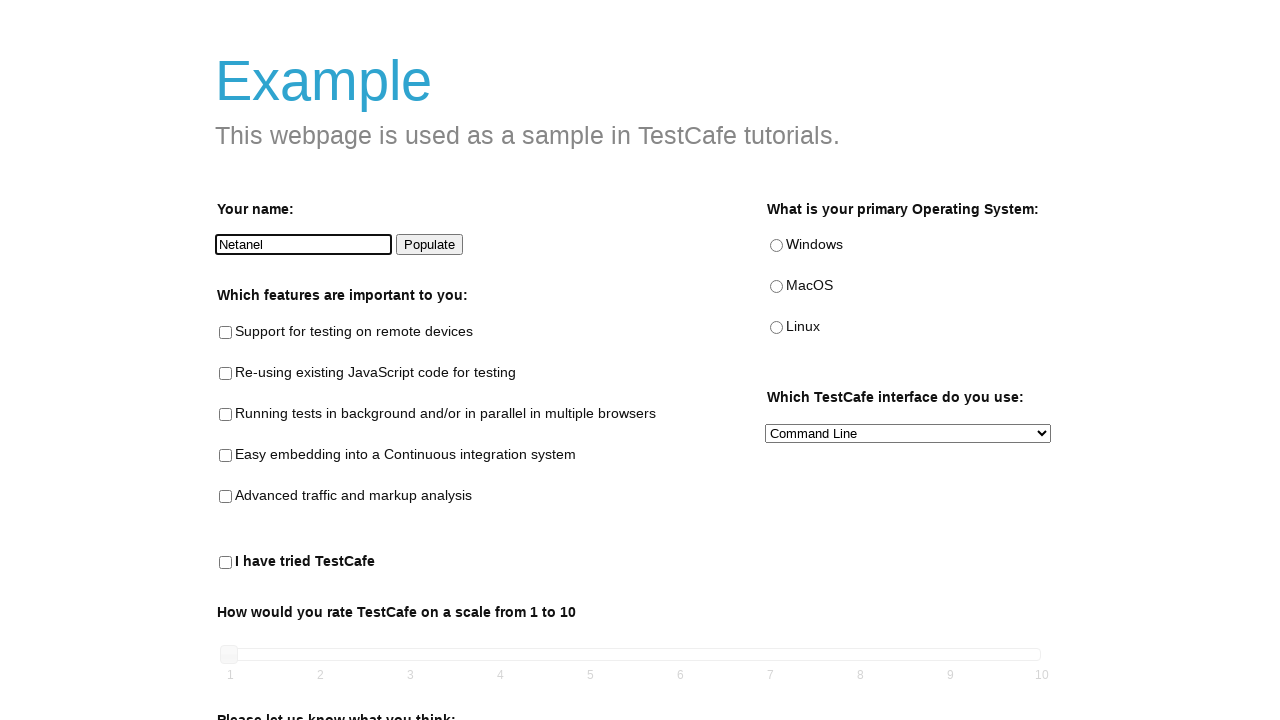

Clicked on 'Support for testing on remote' text at (226, 333) on internal:text="Support for testing on remote"i
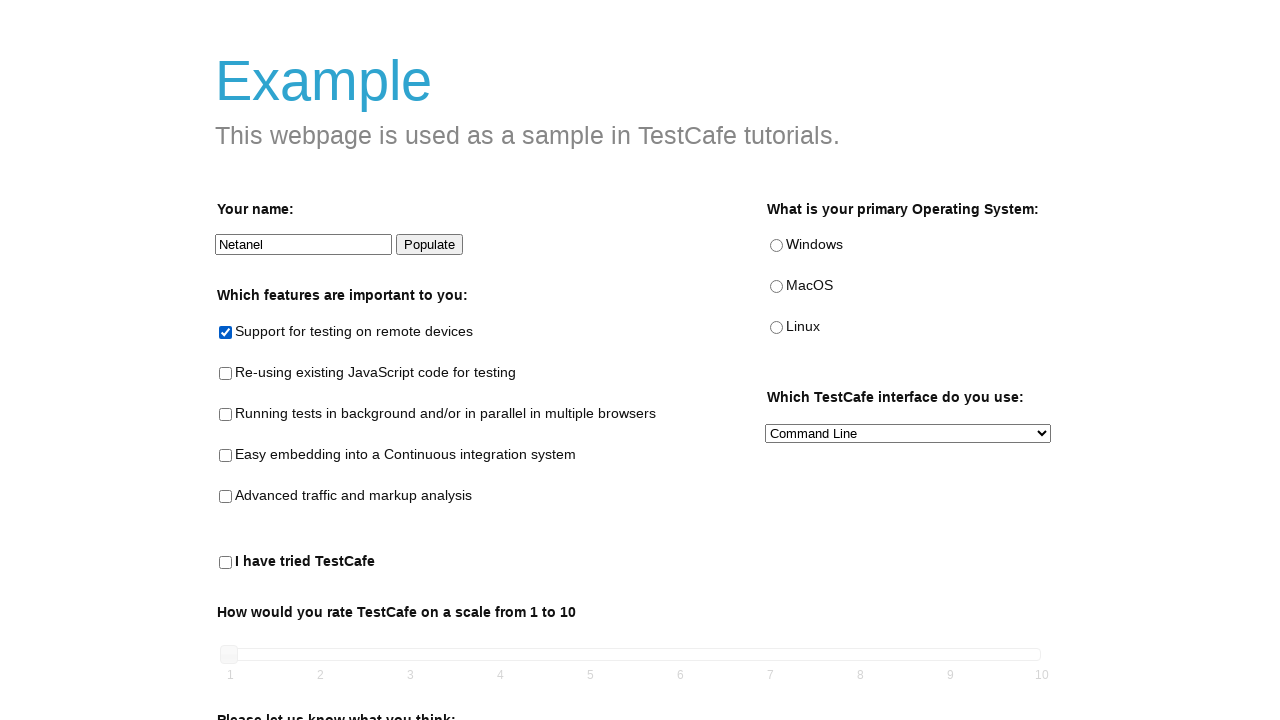

Checked parallel testing checkbox at (226, 415) on internal:testid=[data-testid="parallel-testing-checkbox"s]
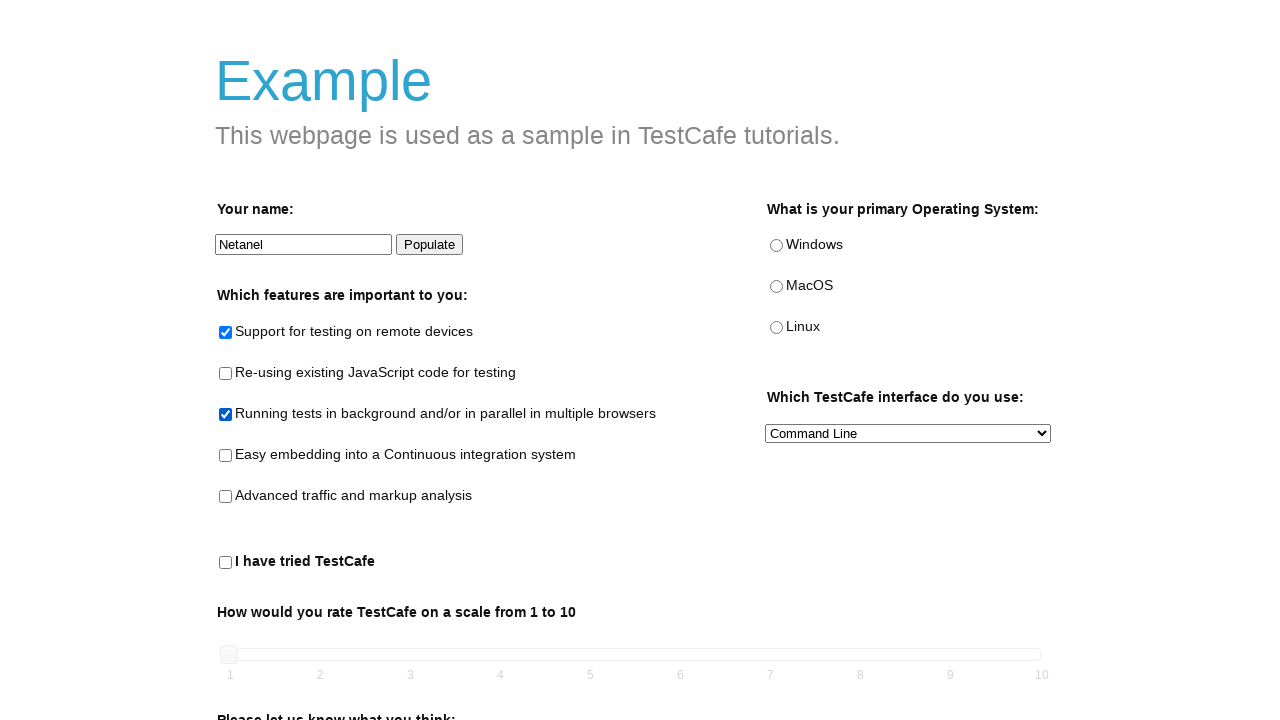

Checked analysis checkbox at (226, 497) on internal:testid=[data-testid="analysis-checkbox"s]
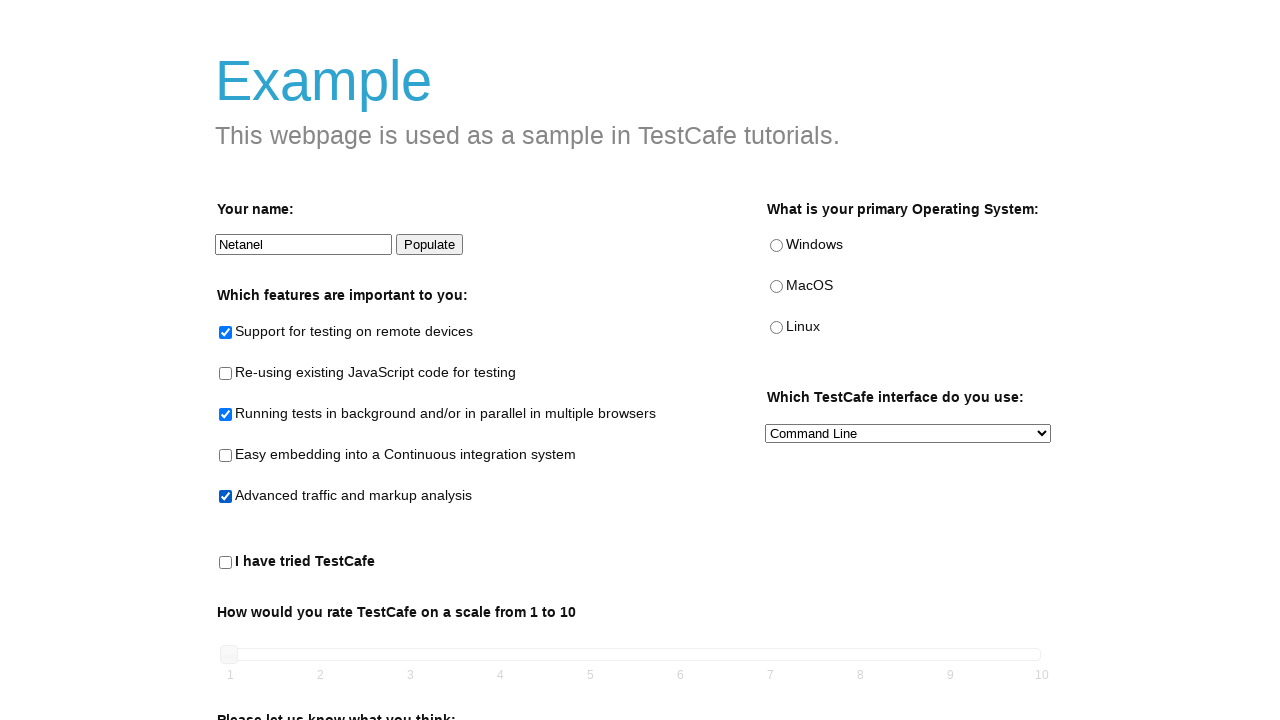

Selected MacOS radio button at (776, 287) on internal:testid=[data-testid="macos-radio"s]
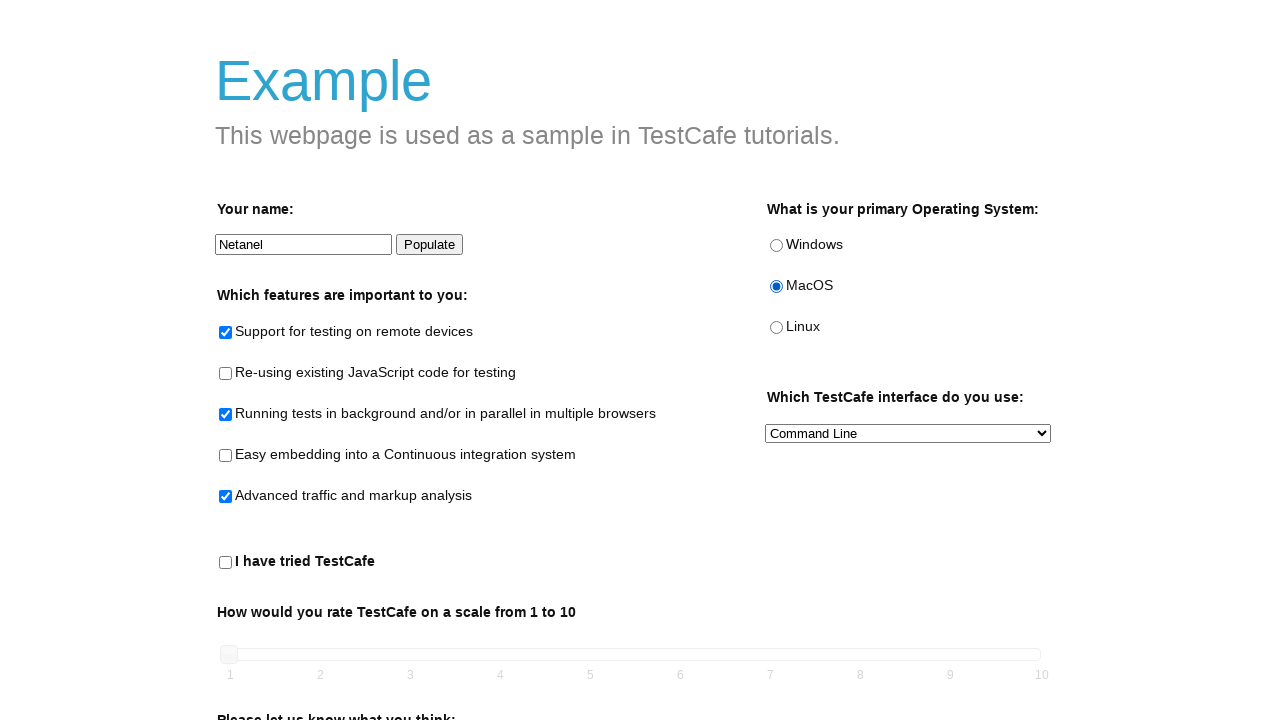

Selected 'JavaScript API' from preferred interface dropdown on internal:testid=[data-testid="preferred-interface-select"s]
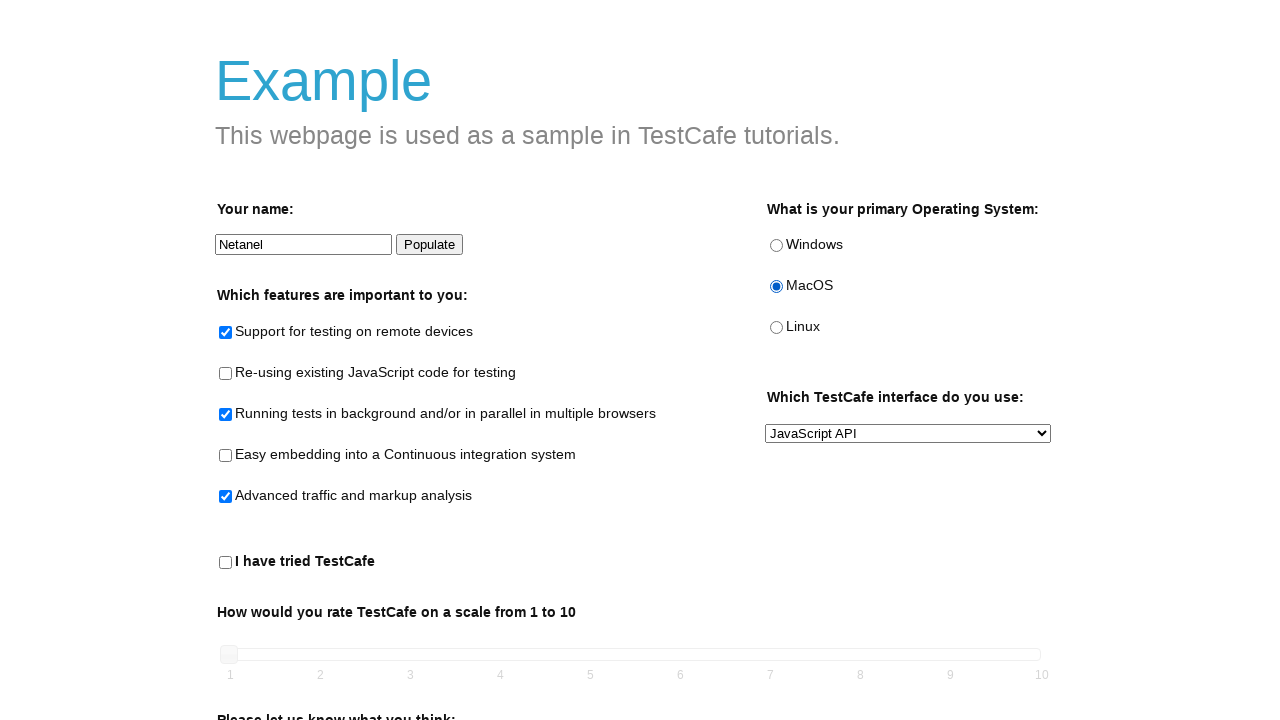

Checked 'tried TestCafe' checkbox at (226, 563) on internal:testid=[data-testid="tried-testcafe-checkbox"s]
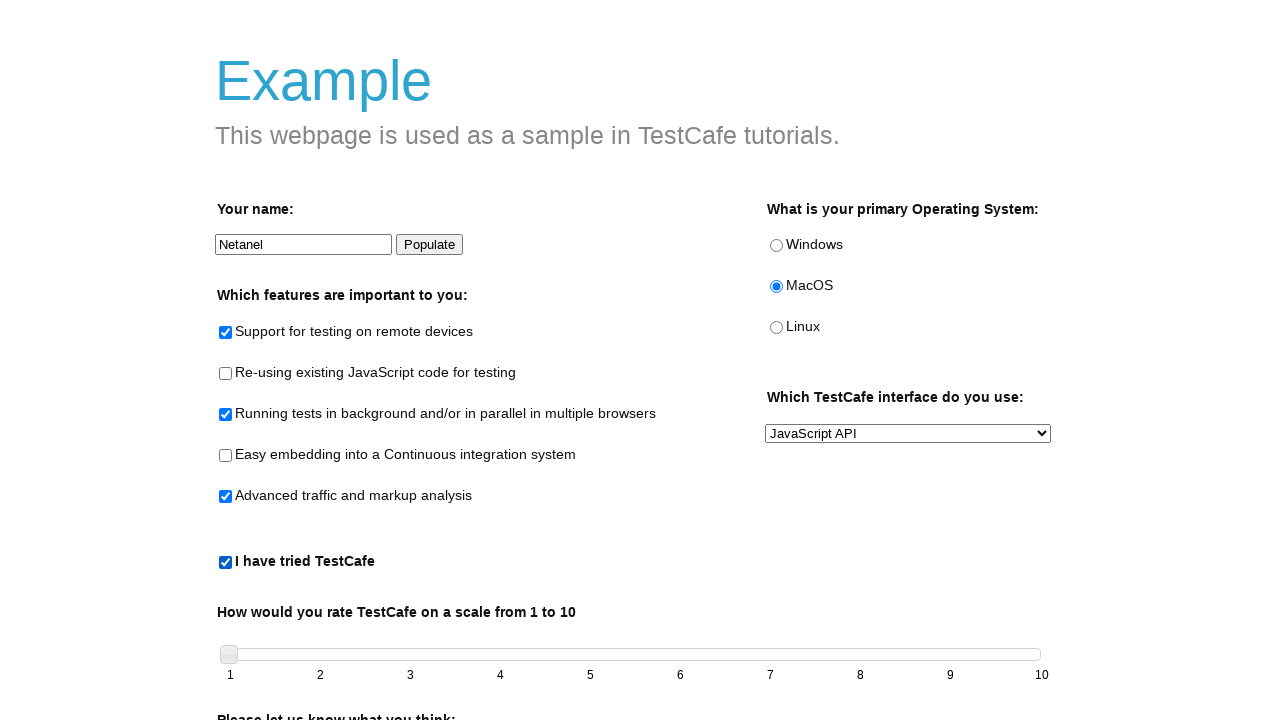

Enabled submit button via JavaScript
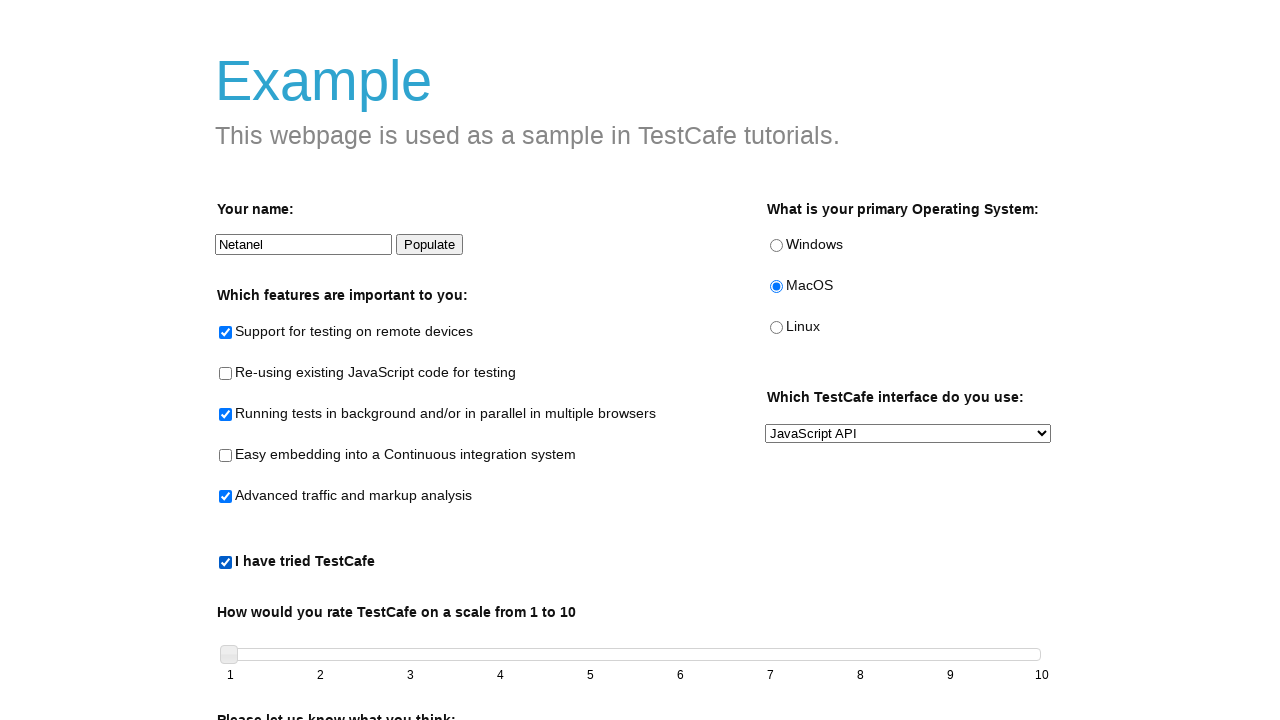

Clicked submit button to submit the form at (265, 675) on internal:testid=[data-testid="submit-button"s]
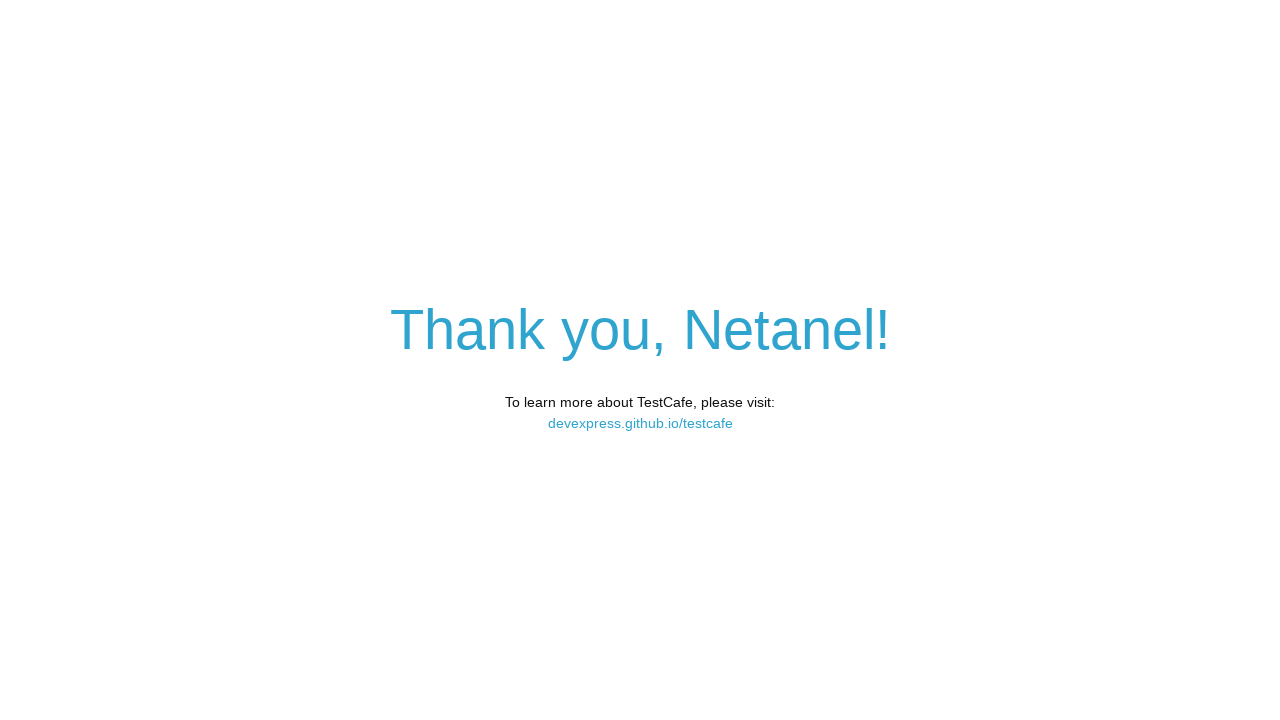

Thank you header appeared after form submission
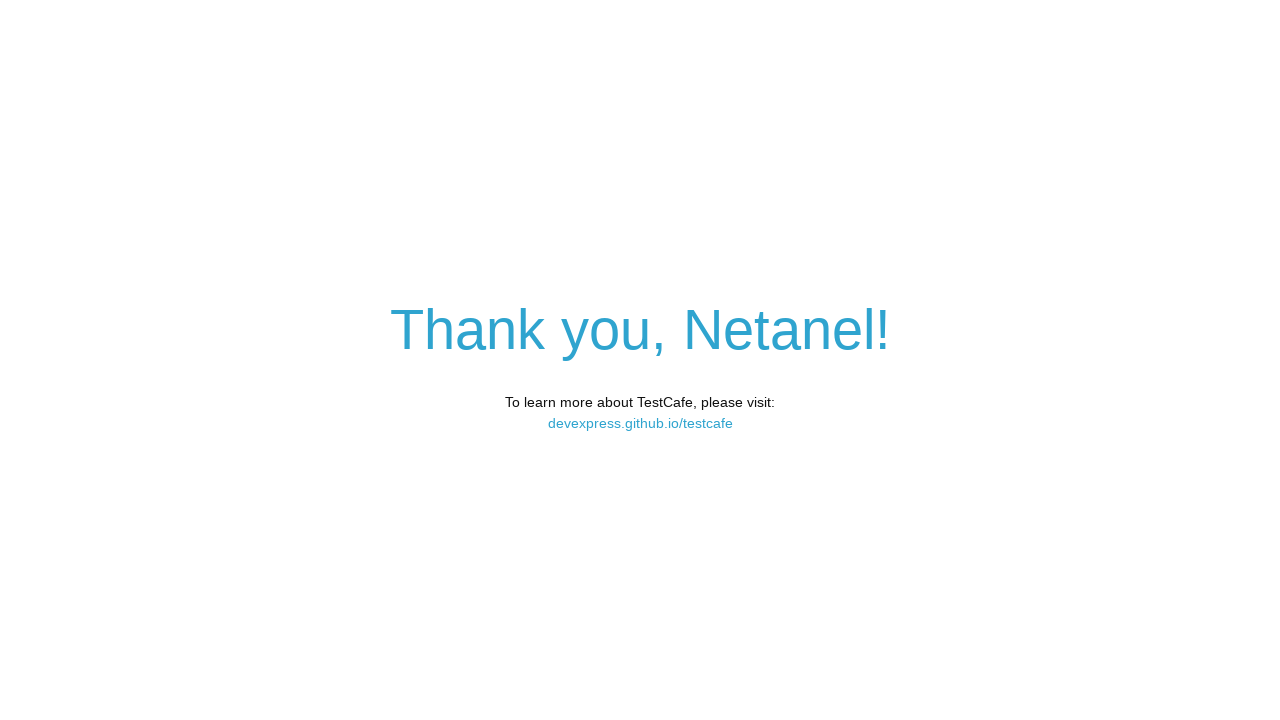

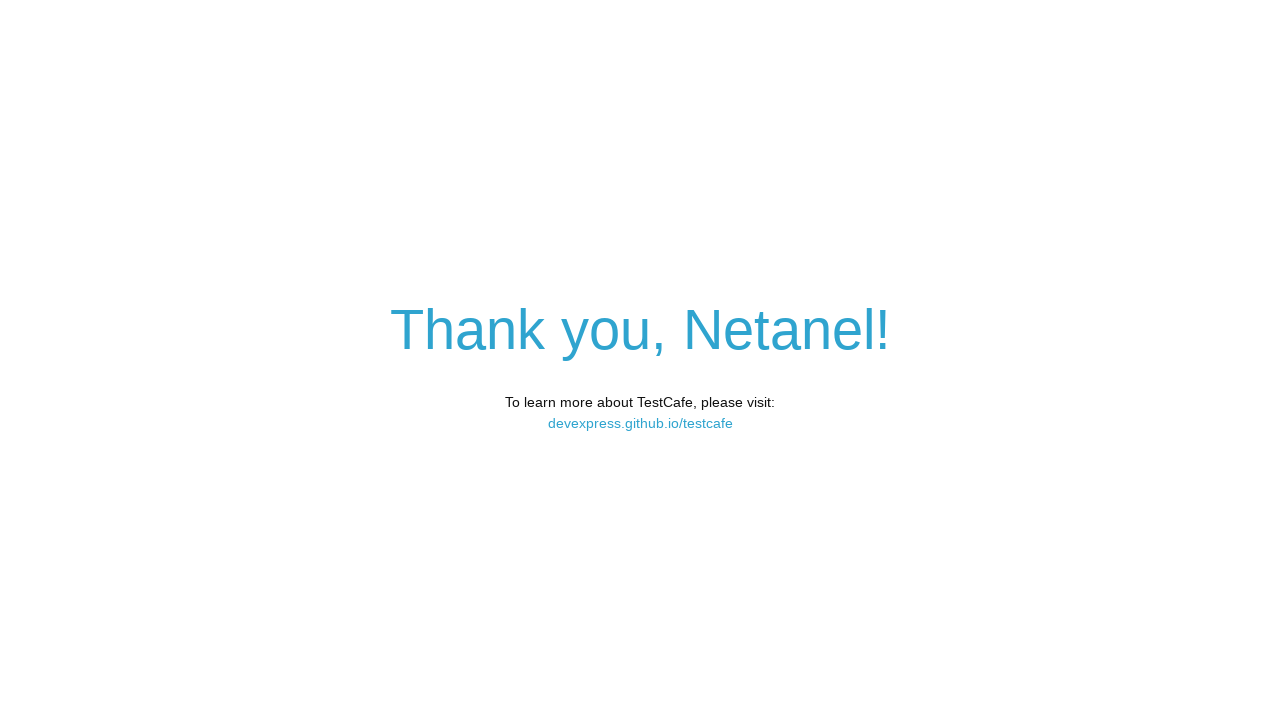